Navigates to the Python.org homepage and verifies that event information is displayed in the event widget

Starting URL: https://www.python.org/

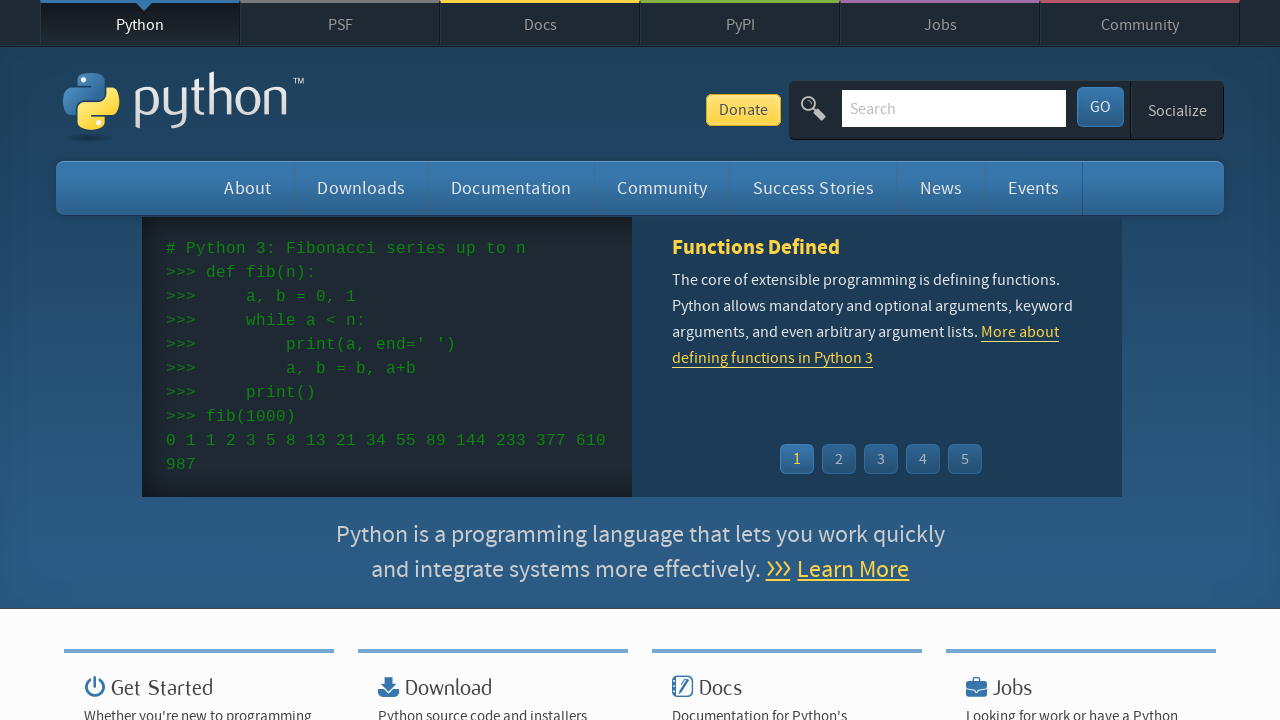

Navigated to Python.org homepage
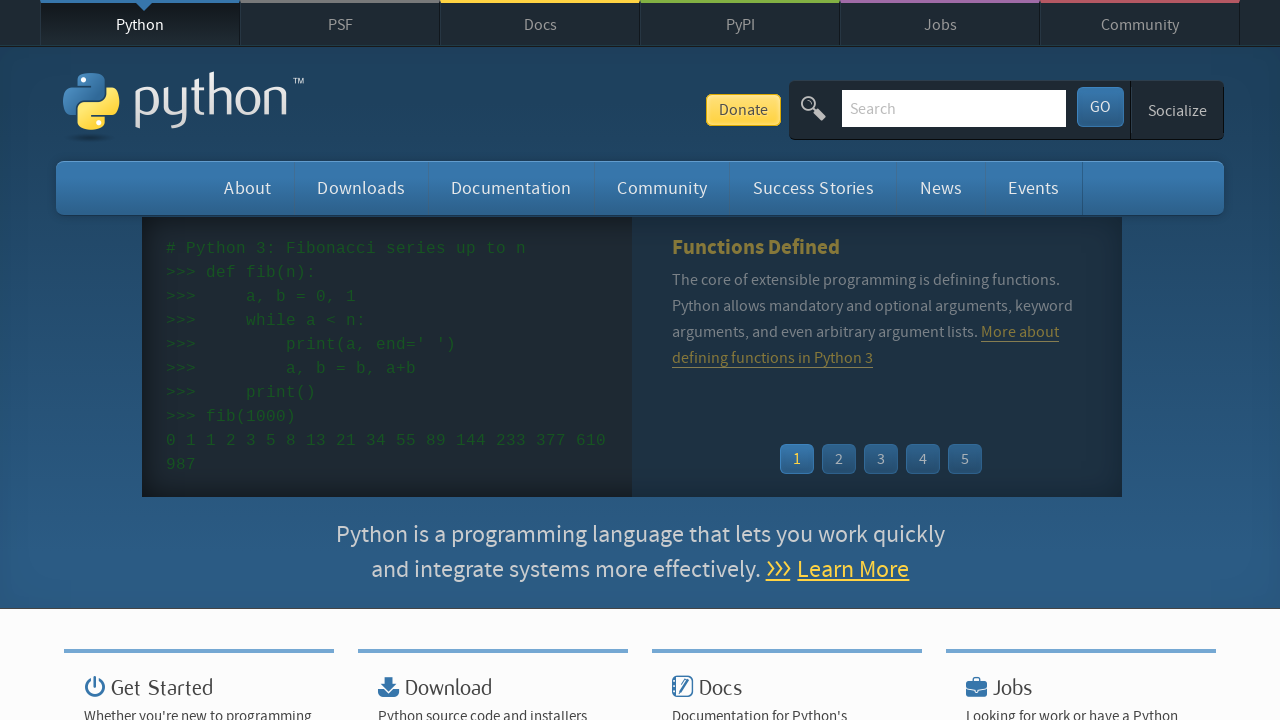

Event widget loaded
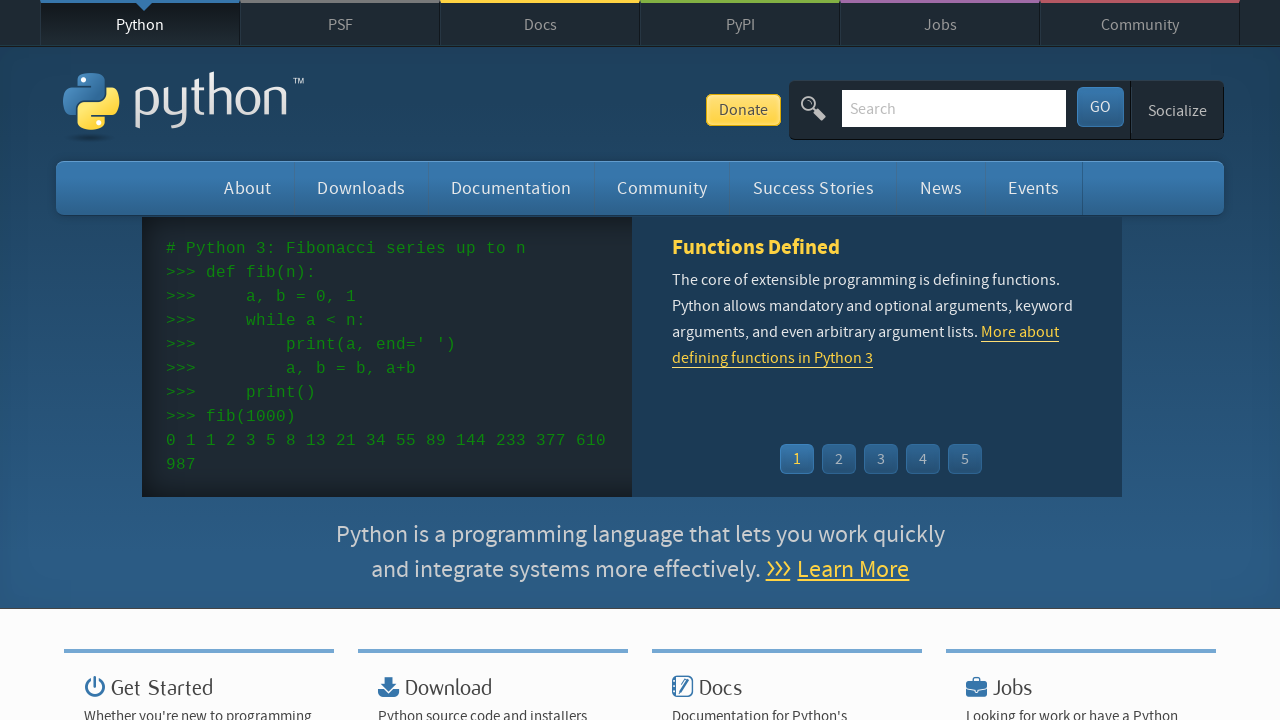

Event time information is displayed in the event widget
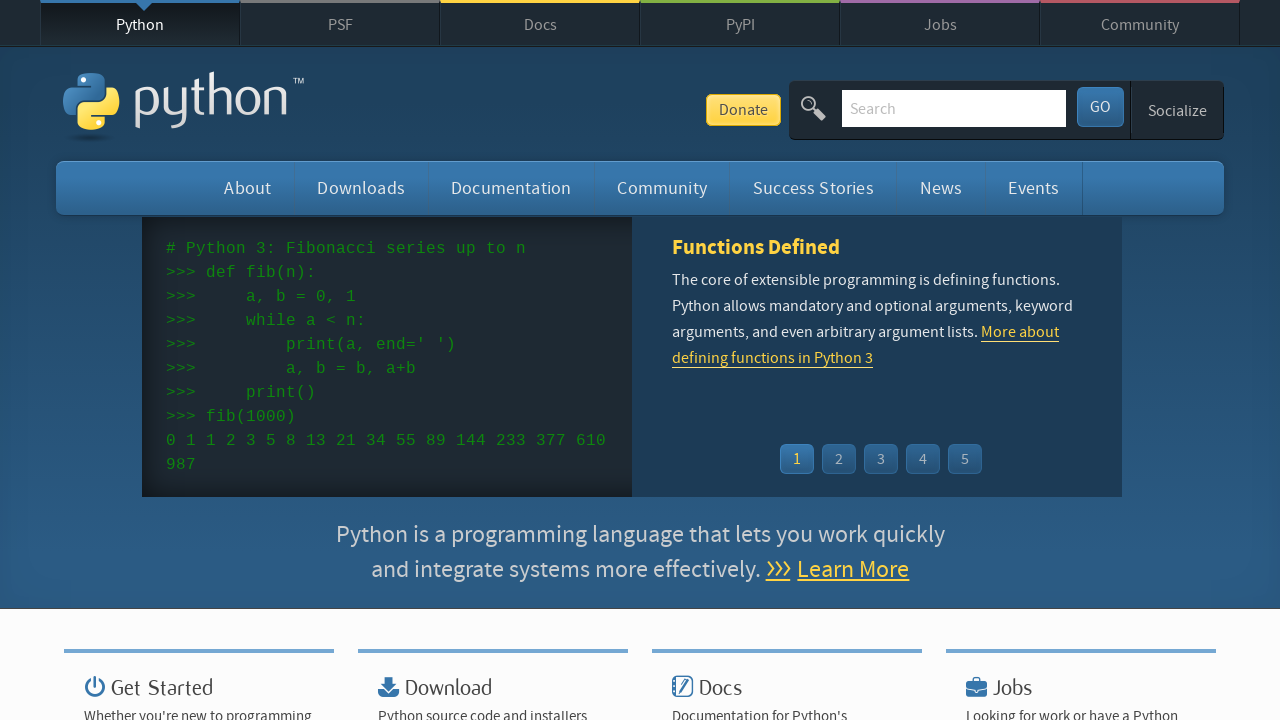

Event names and links are displayed in the event widget
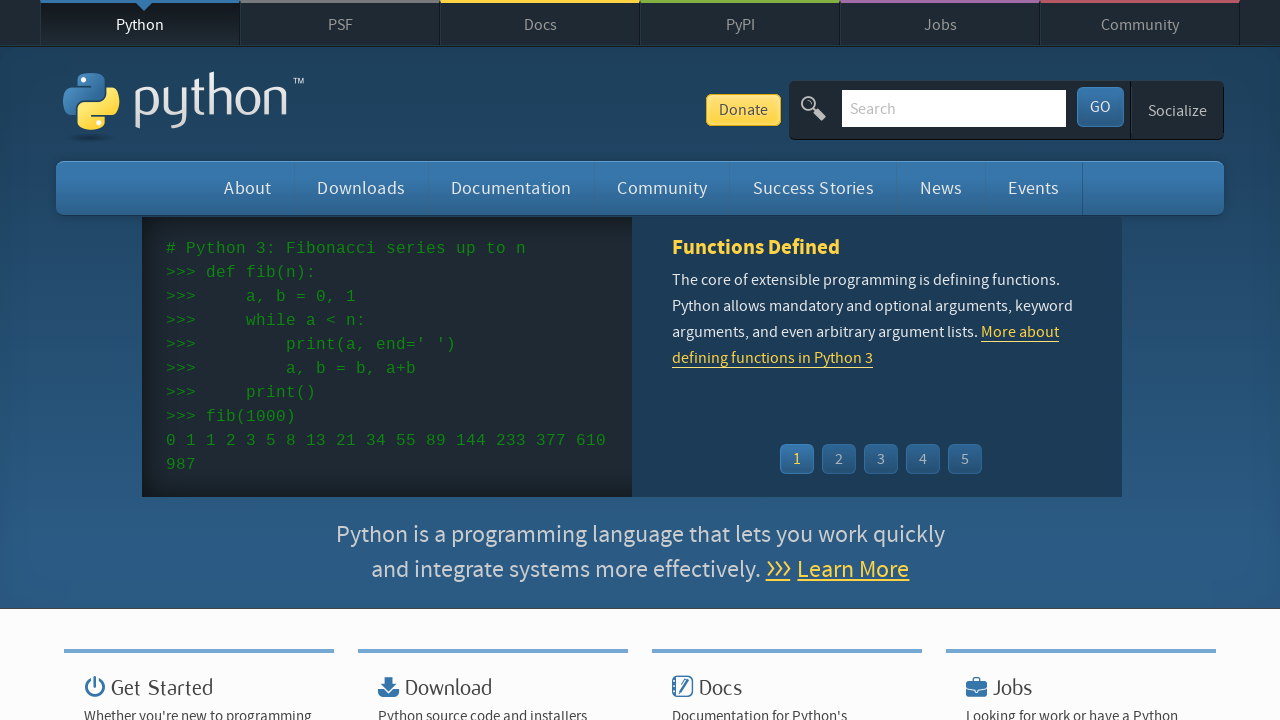

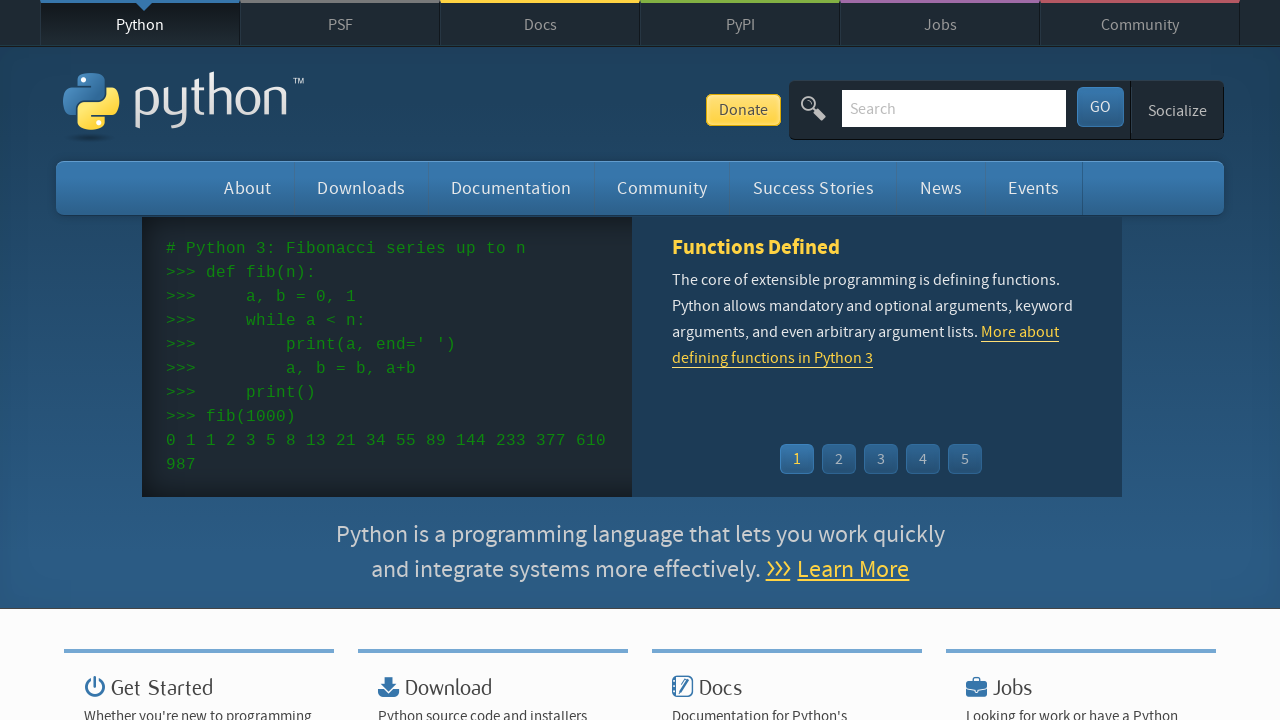